Tests drag and drop functionality on the jQuery UI demo page by switching to an iframe and dragging an element onto a drop target.

Starting URL: https://jqueryui.com/droppable/

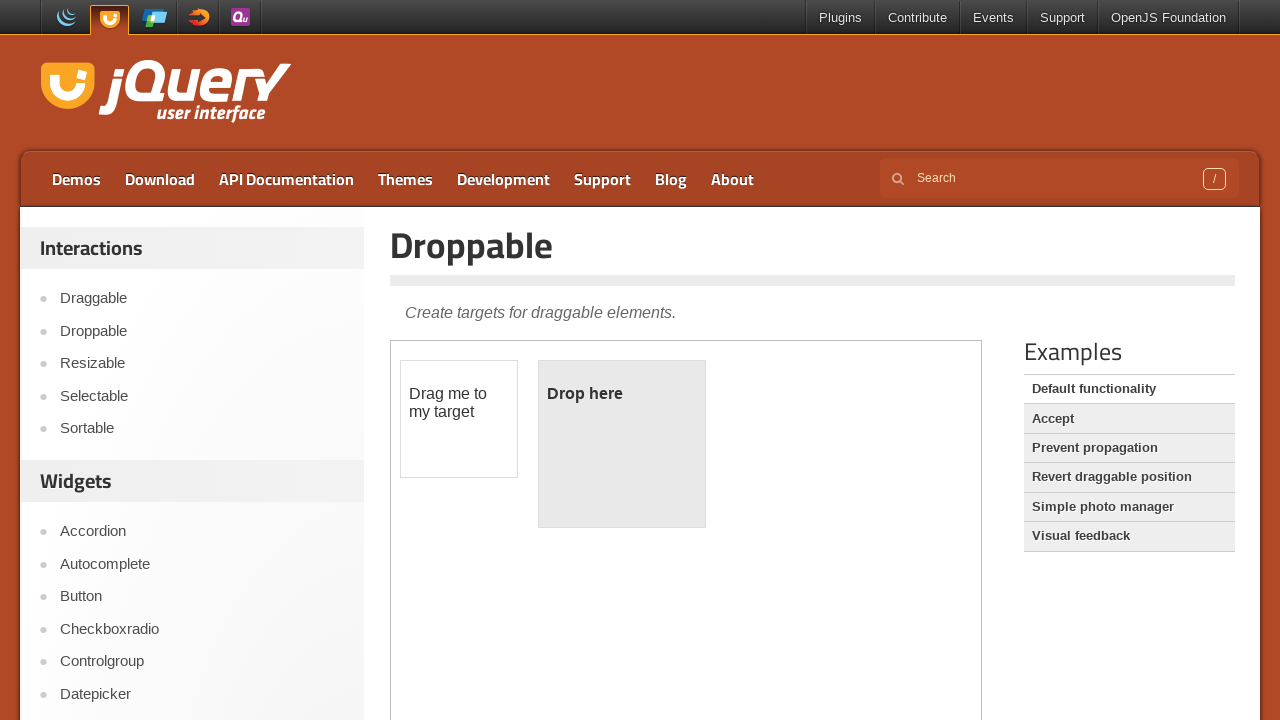

Located the demo iframe element
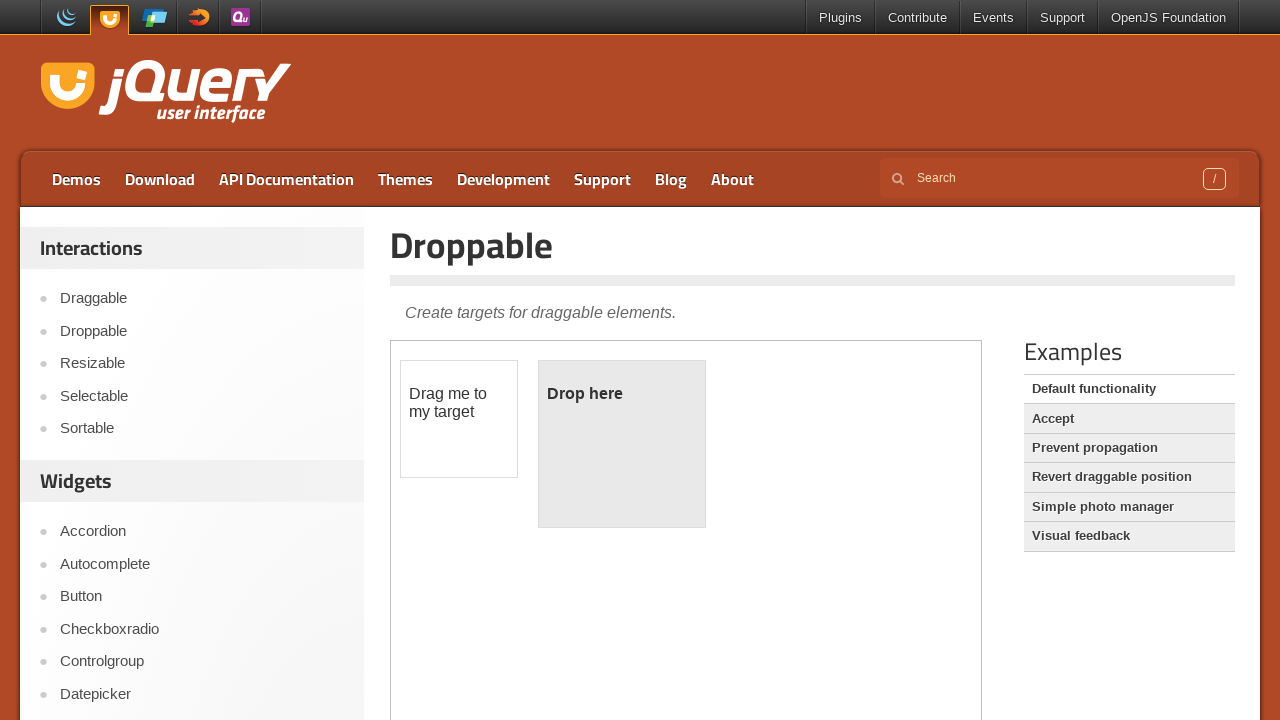

Clicked on the draggable element at (459, 419) on iframe.demo-frame >> internal:control=enter-frame >> #draggable
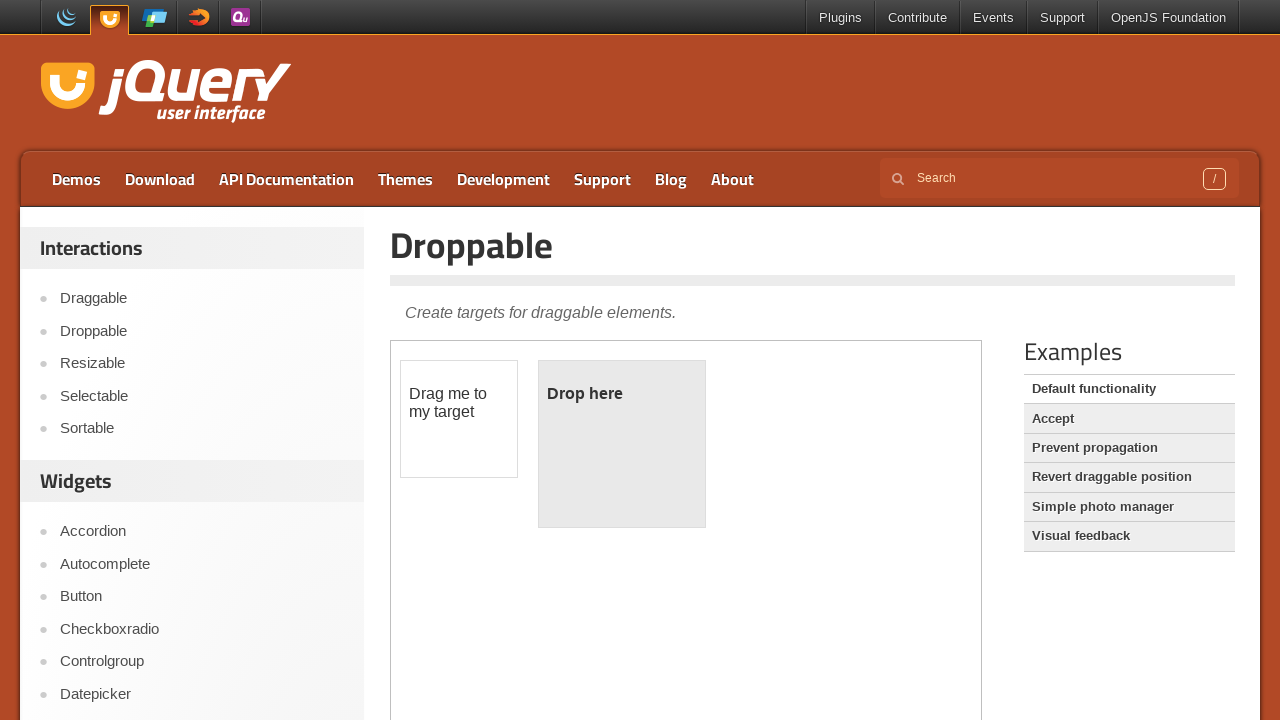

Located the draggable source element
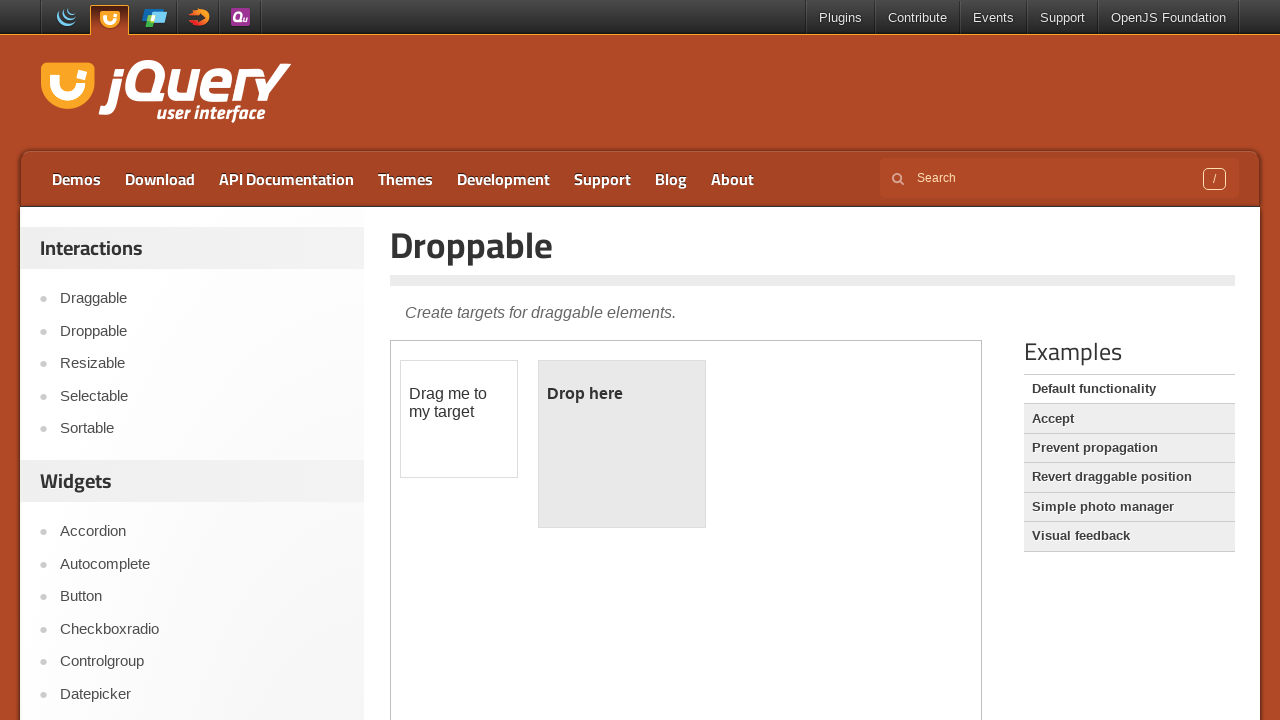

Located the droppable target element
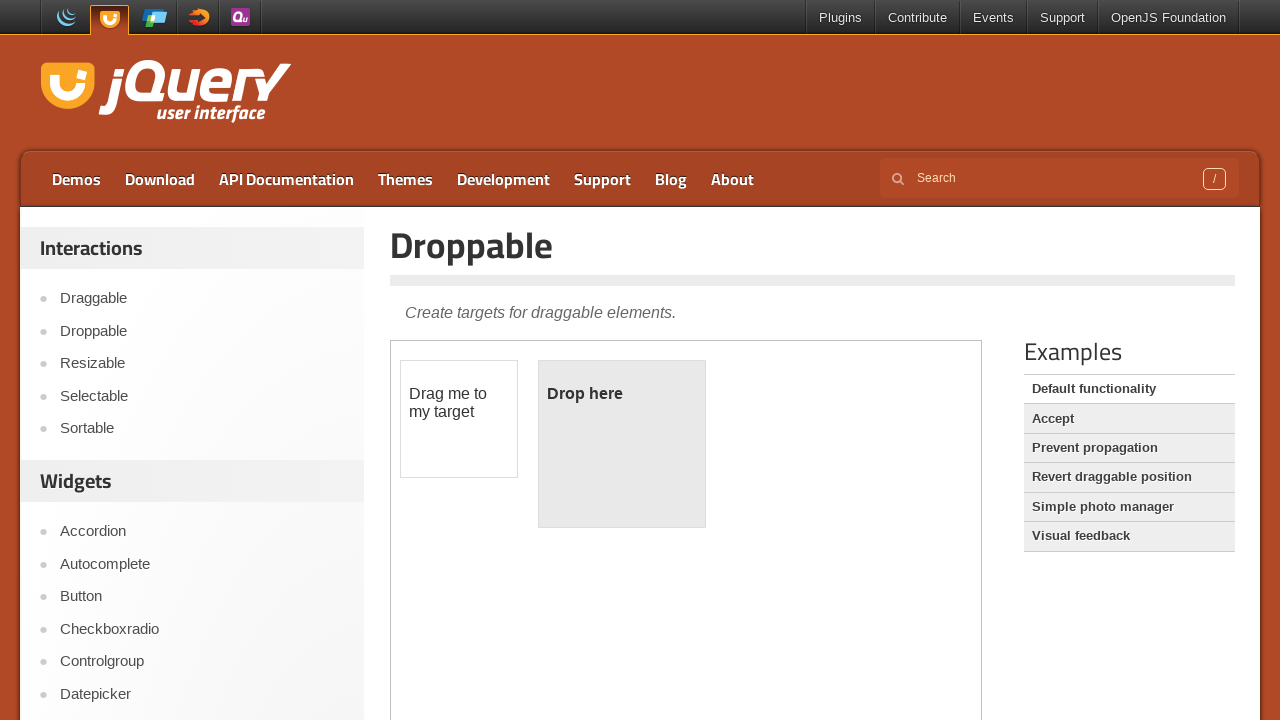

Dragged the element onto the drop target at (622, 444)
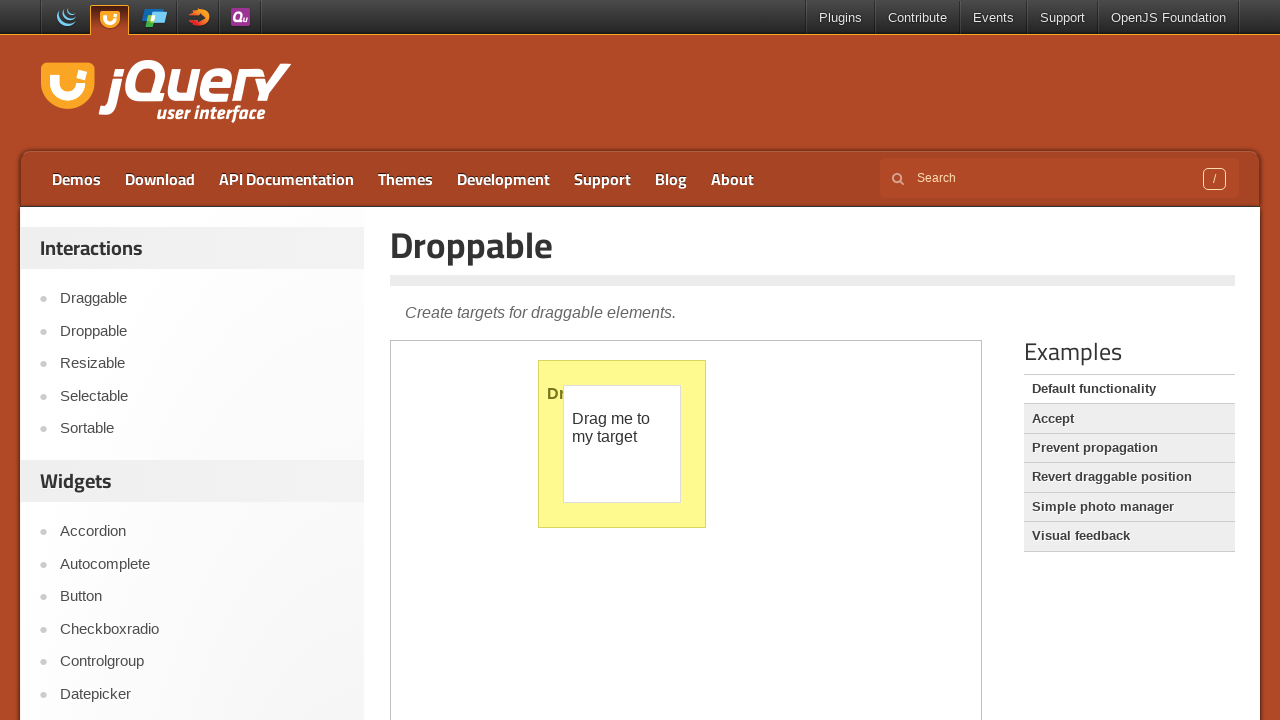

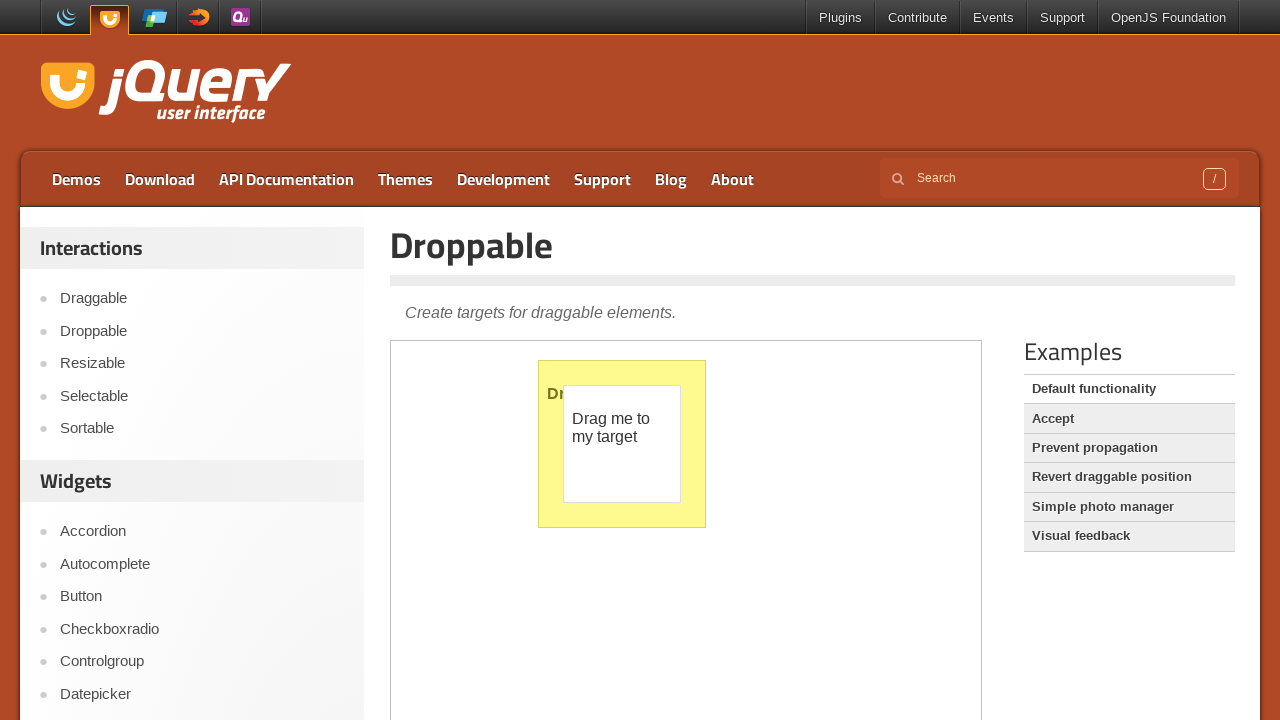